Tests JavaScript alert functionality by clicking the first button, accepting the alert, and verifying the result message

Starting URL: https://the-internet.herokuapp.com/javascript_alerts

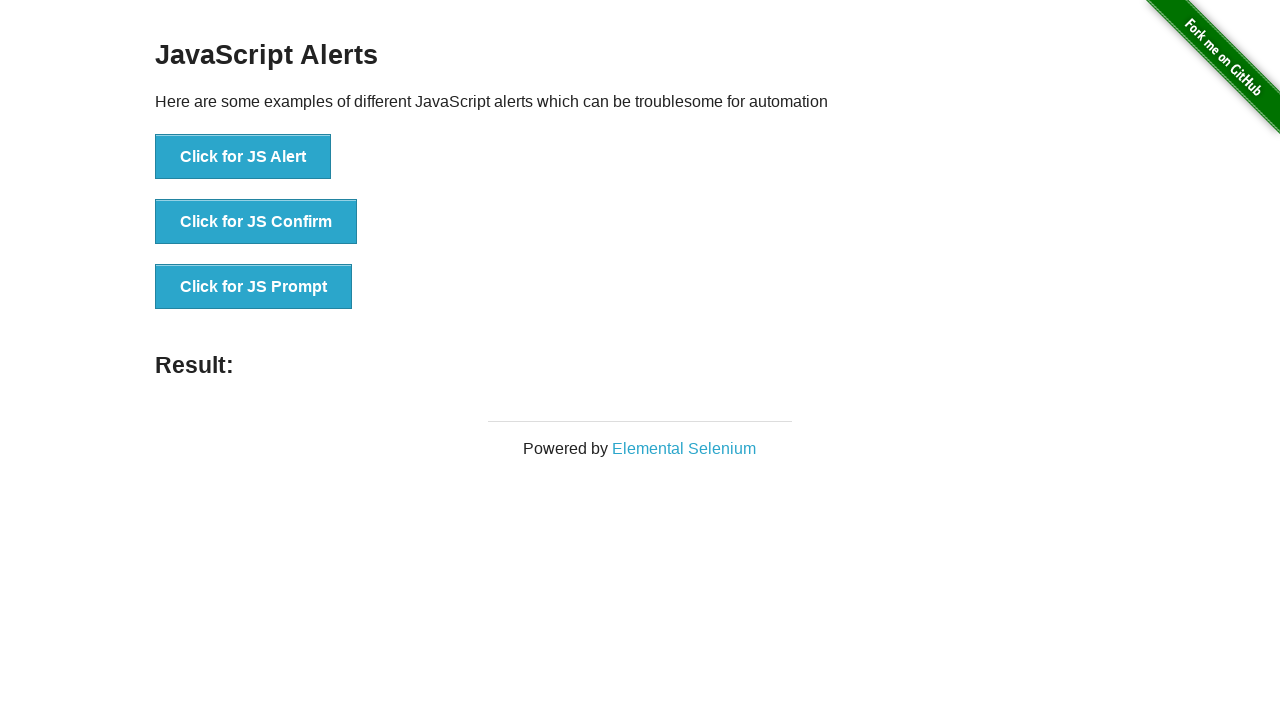

Clicked the first button to trigger JavaScript alert at (243, 157) on button[onclick='jsAlert()']
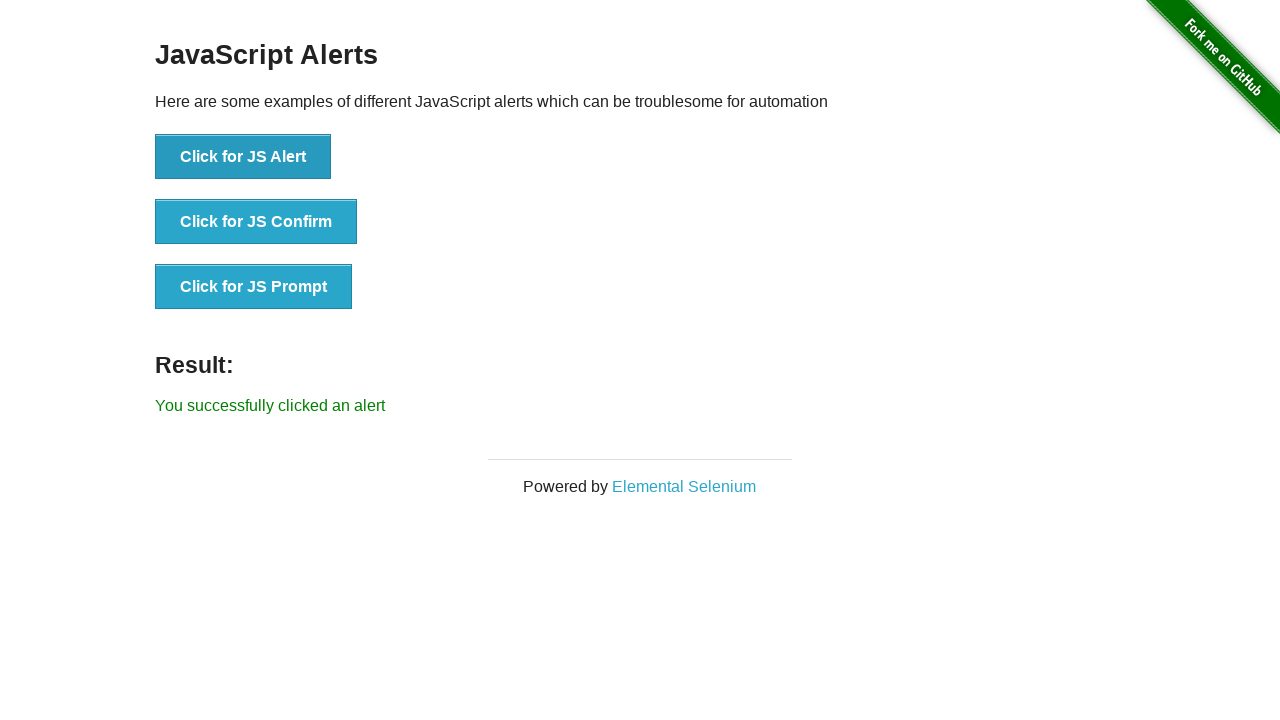

Set up dialog handler to accept alerts
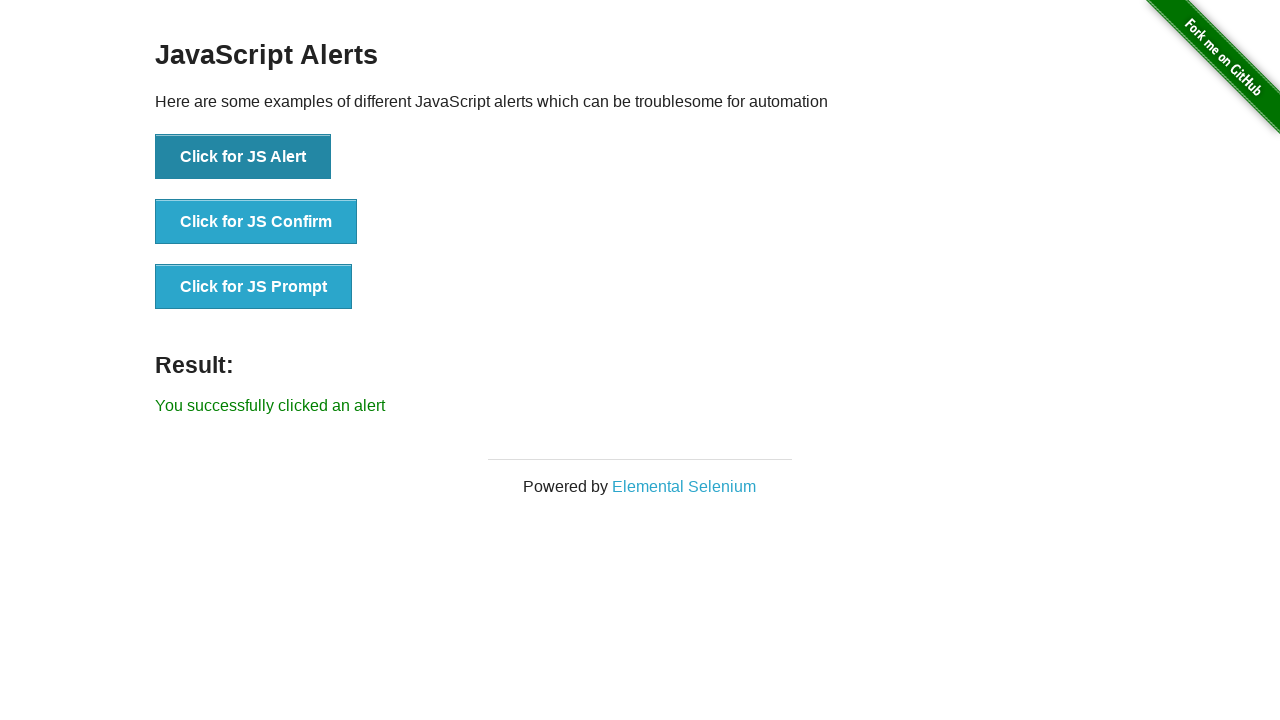

Verified success message 'You successfully clicked an alert' appeared
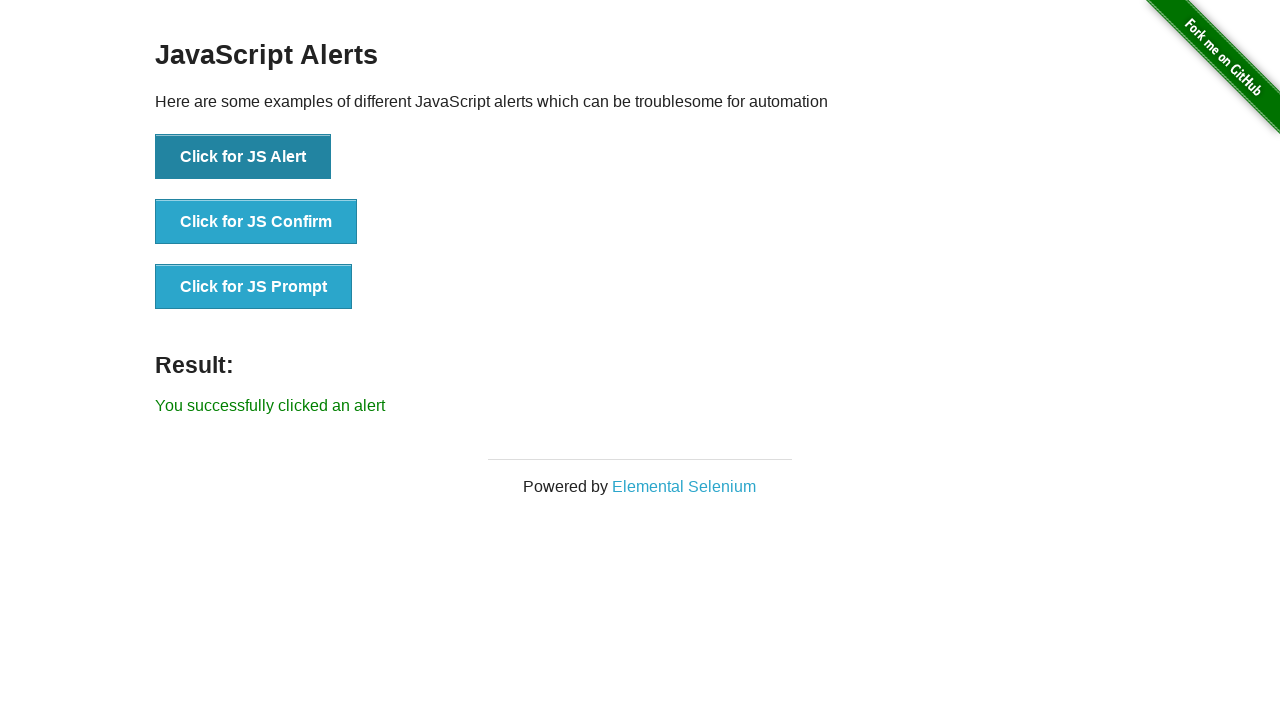

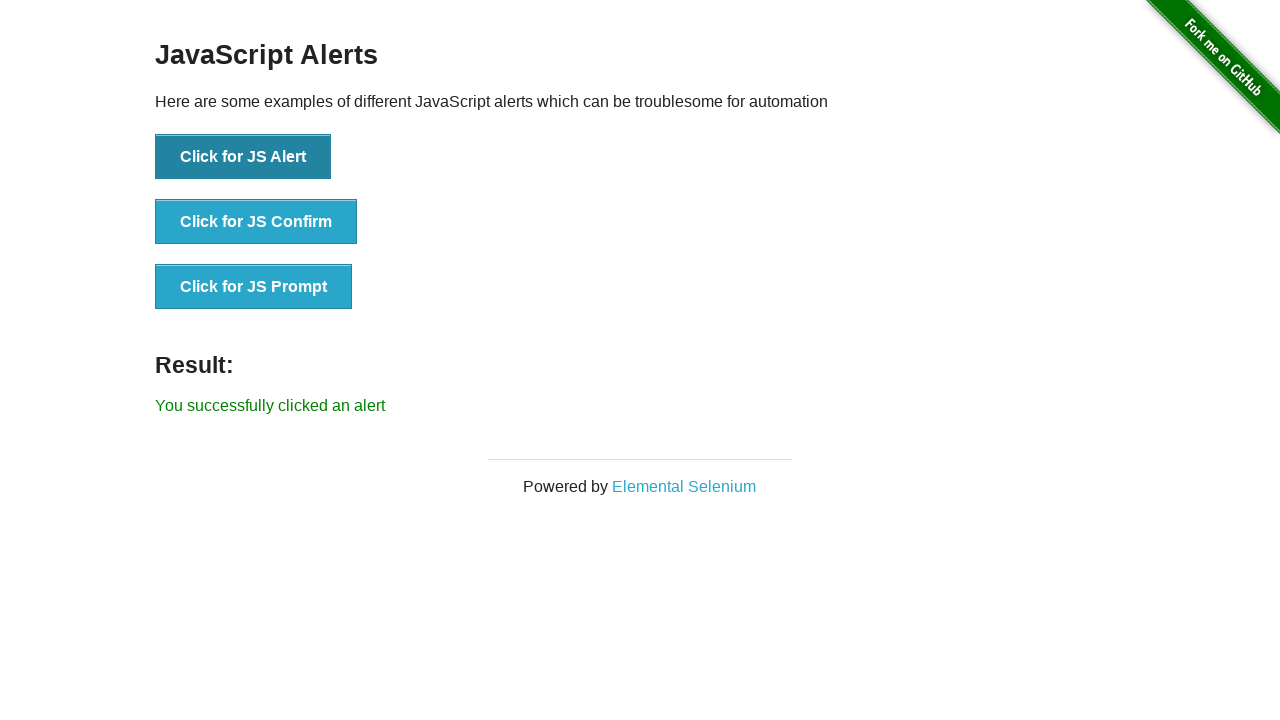